Tests a registration form by clicking the start button, filling in login and password fields, checking a checkbox, and submitting the form to verify successful registration

Starting URL: https://victoretc.github.io/selenium_waits/

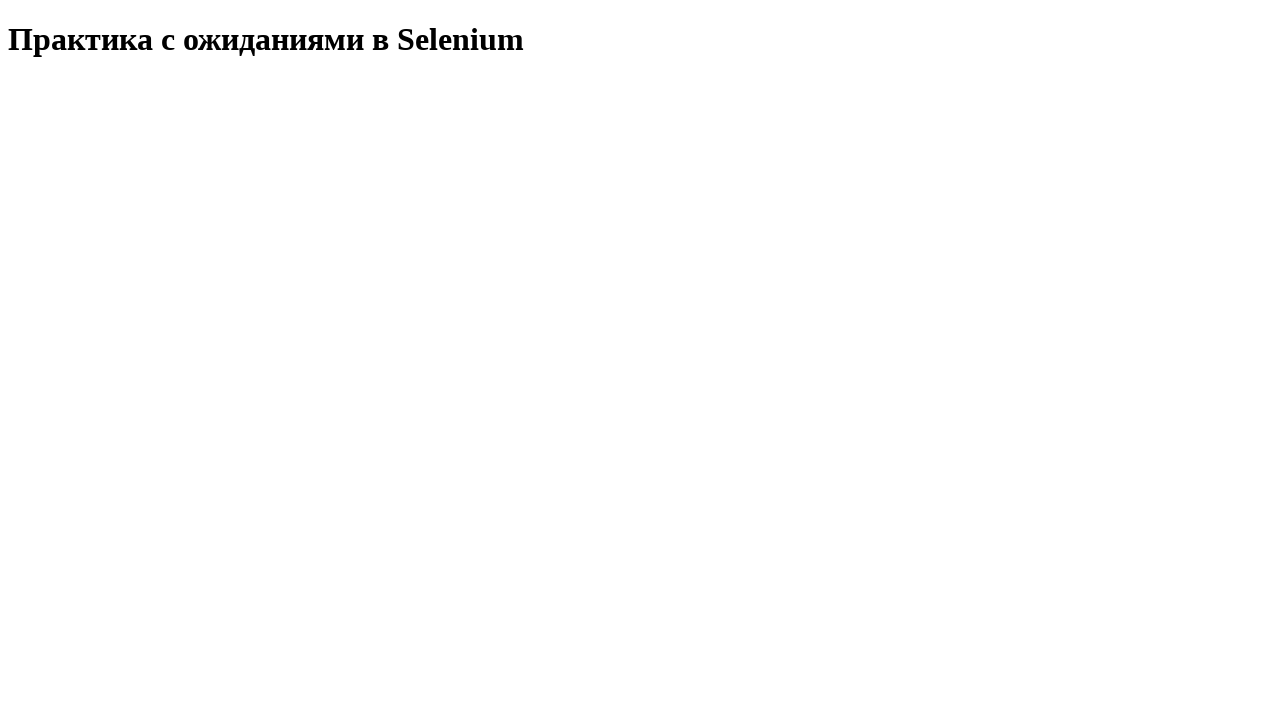

Waited for header to be visible
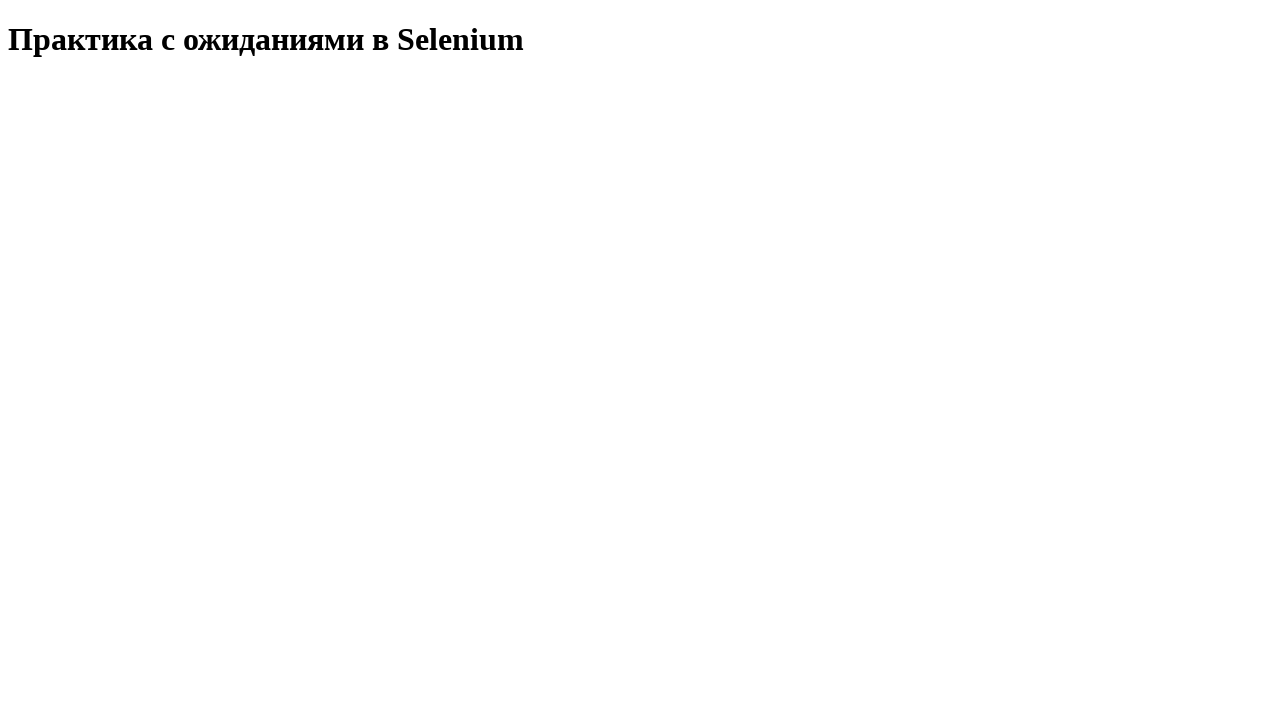

Clicked start testing button at (80, 90) on xpath=//button[@id="startTest" and not(contains(@class, "hidden"))]
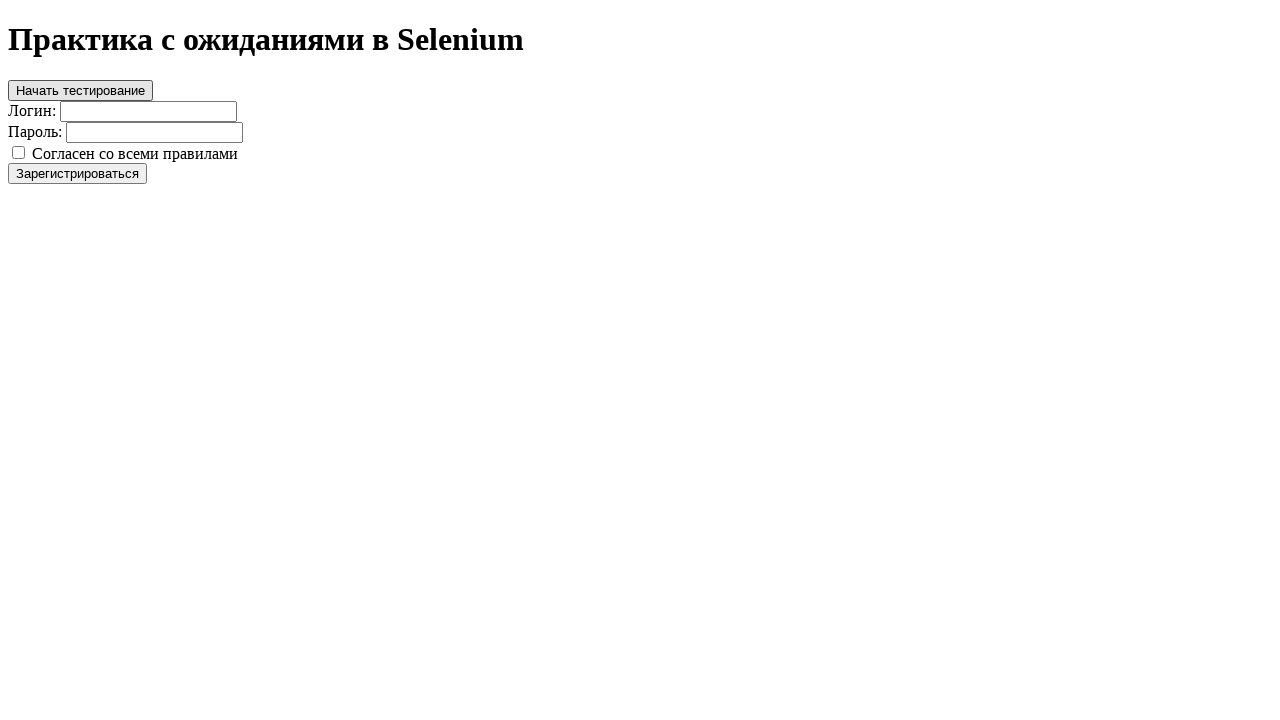

Waited for registration form to become visible
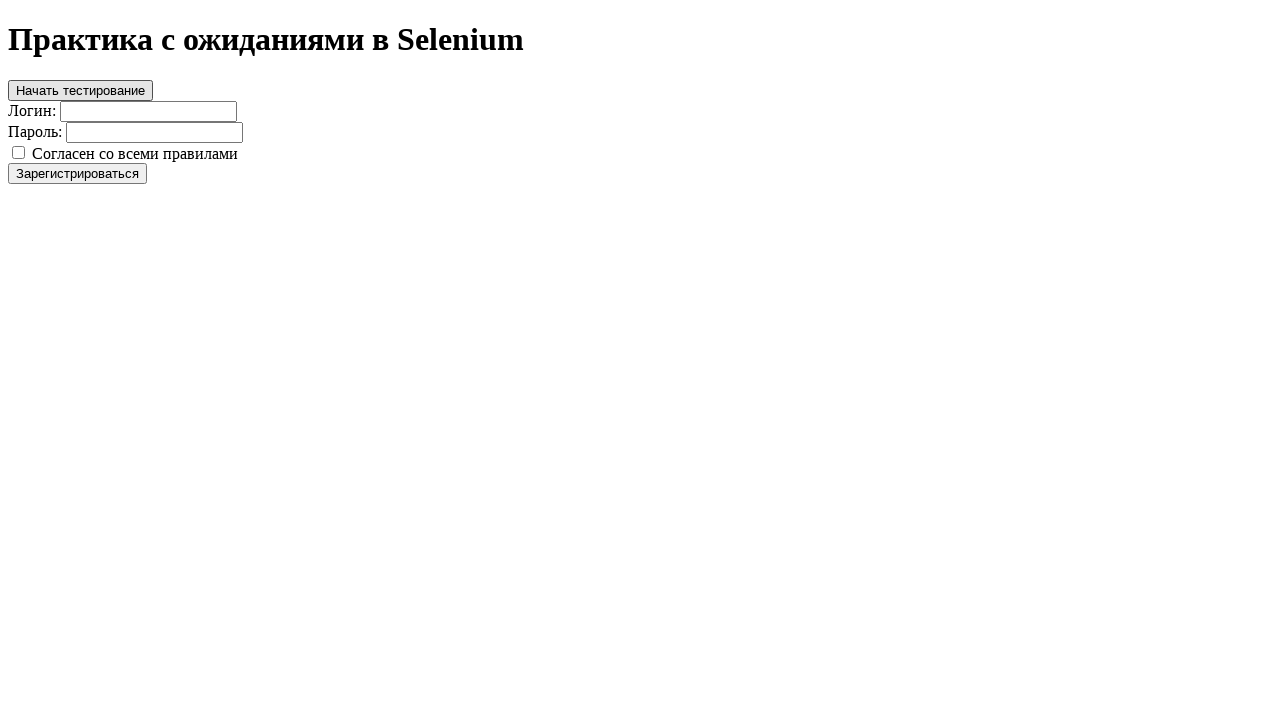

Cleared login field on #login
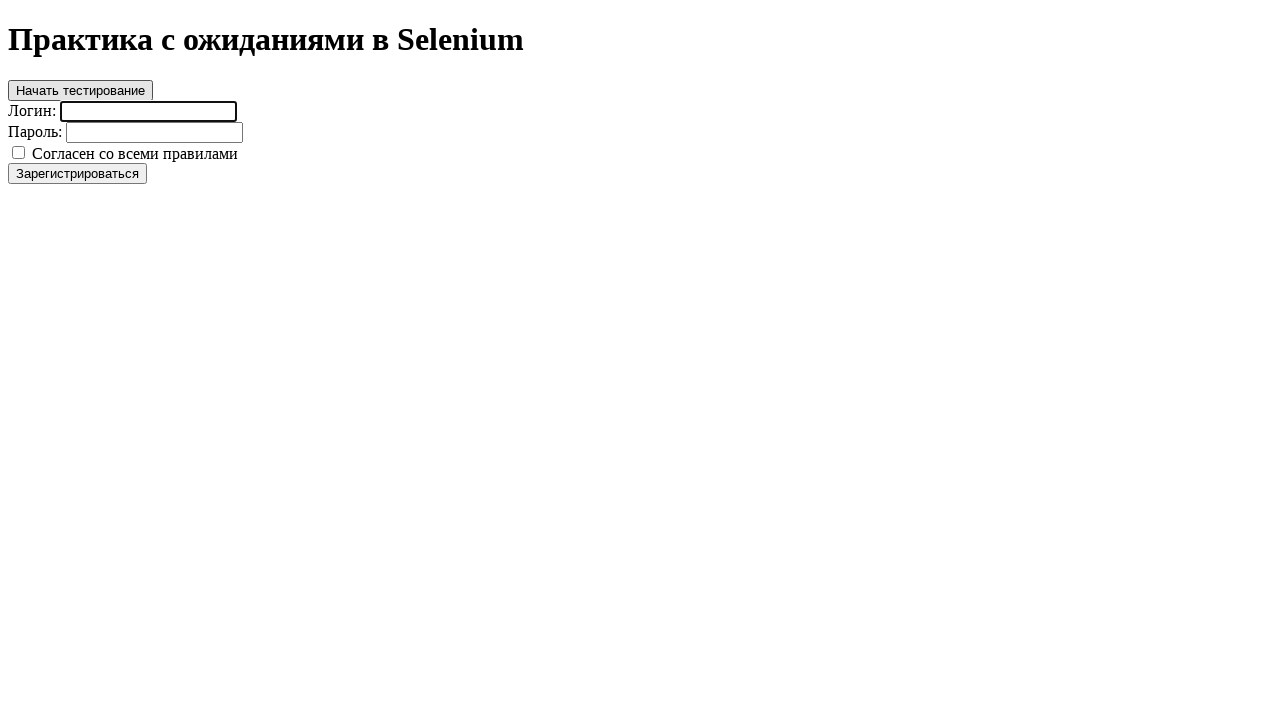

Filled login field with 'testuser_847' on #login
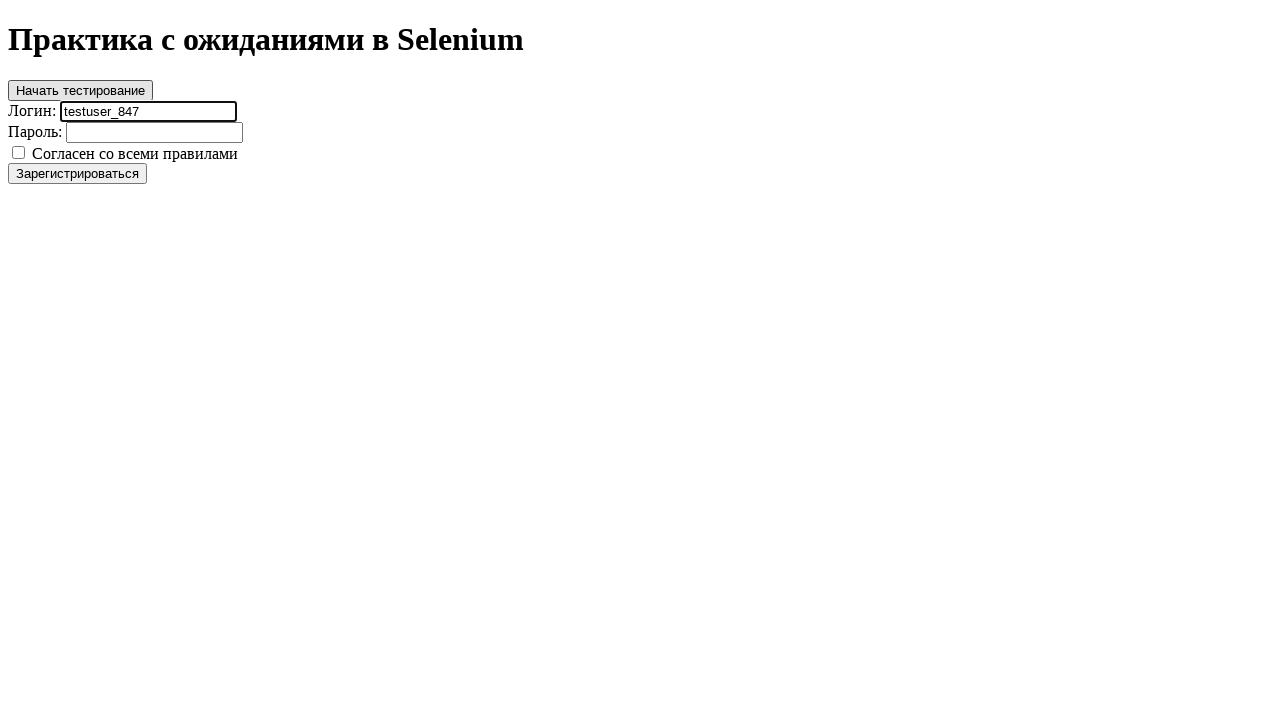

Cleared password field on #password
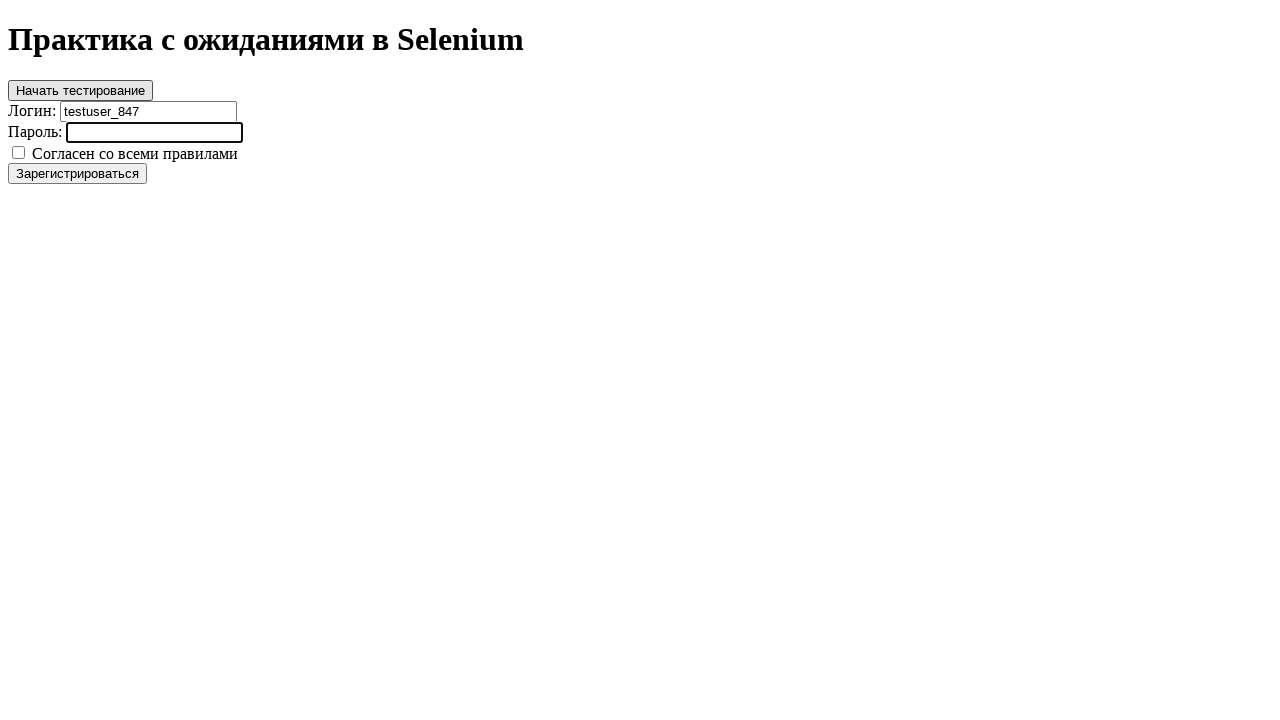

Filled password field with 'Secure@123' on #password
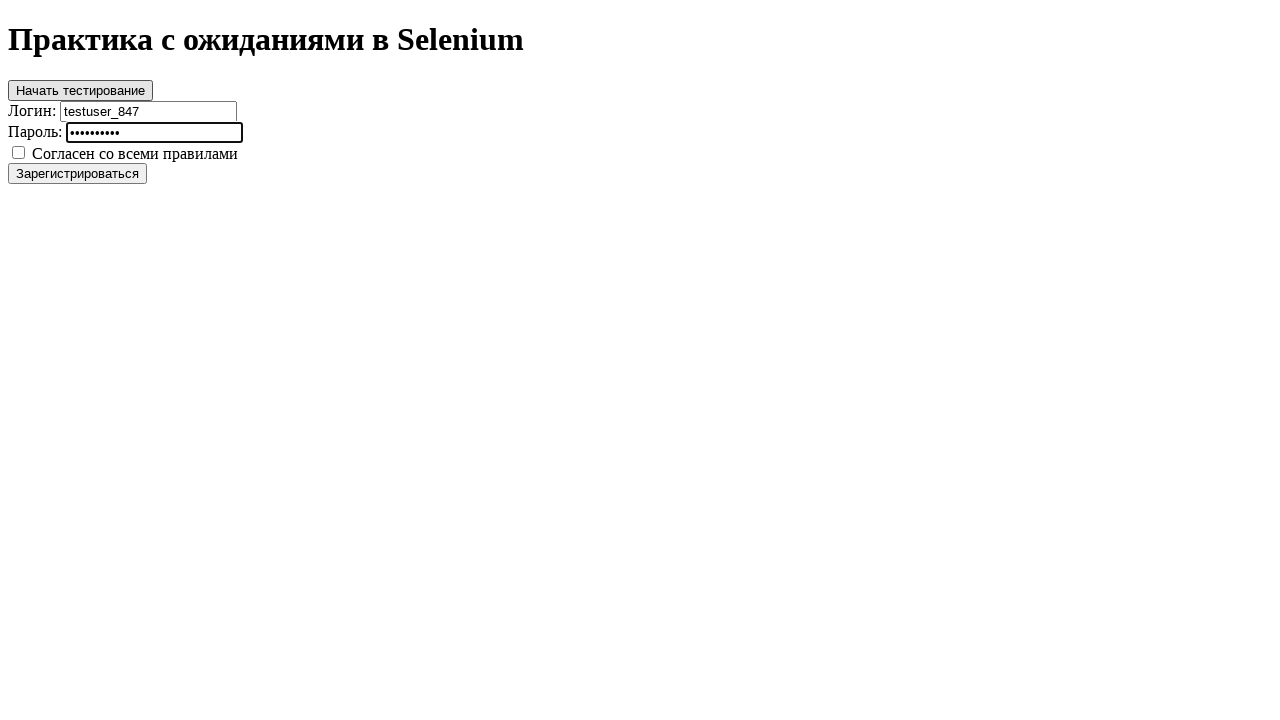

Clicked agreement checkbox at (18, 152) on xpath=//input[@type="checkbox"]
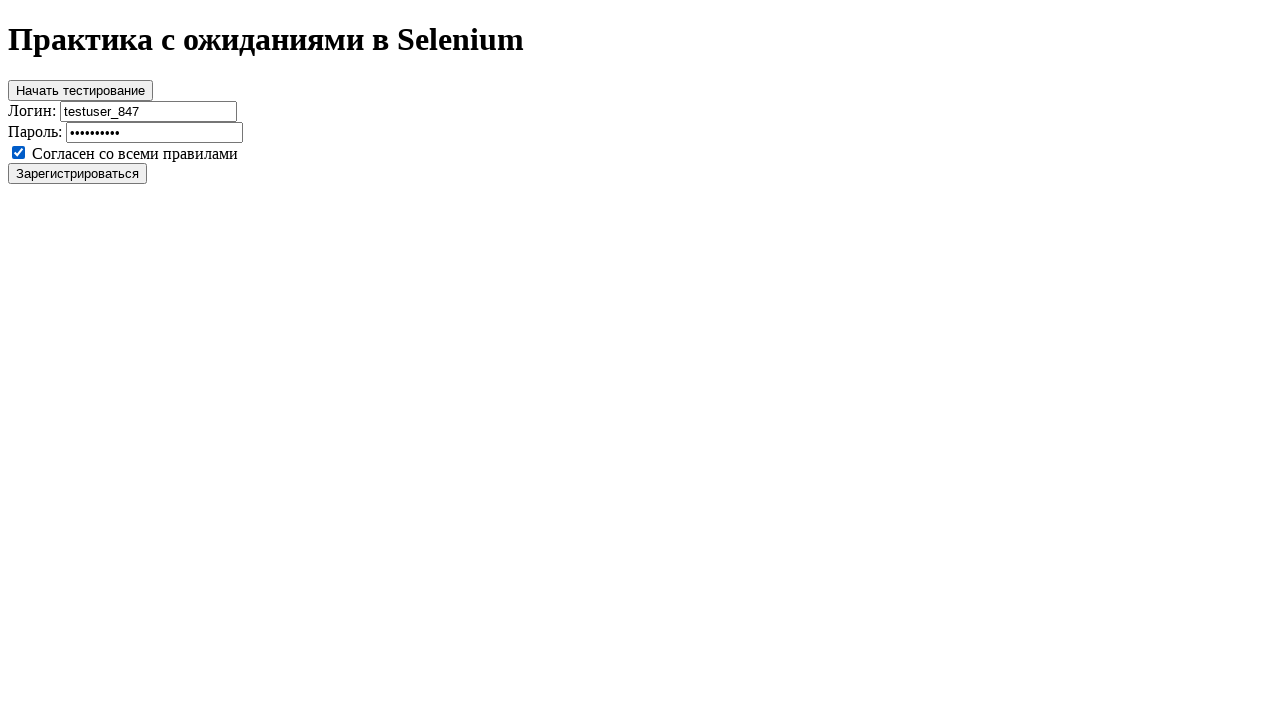

Clicked register button to submit form at (78, 173) on #register
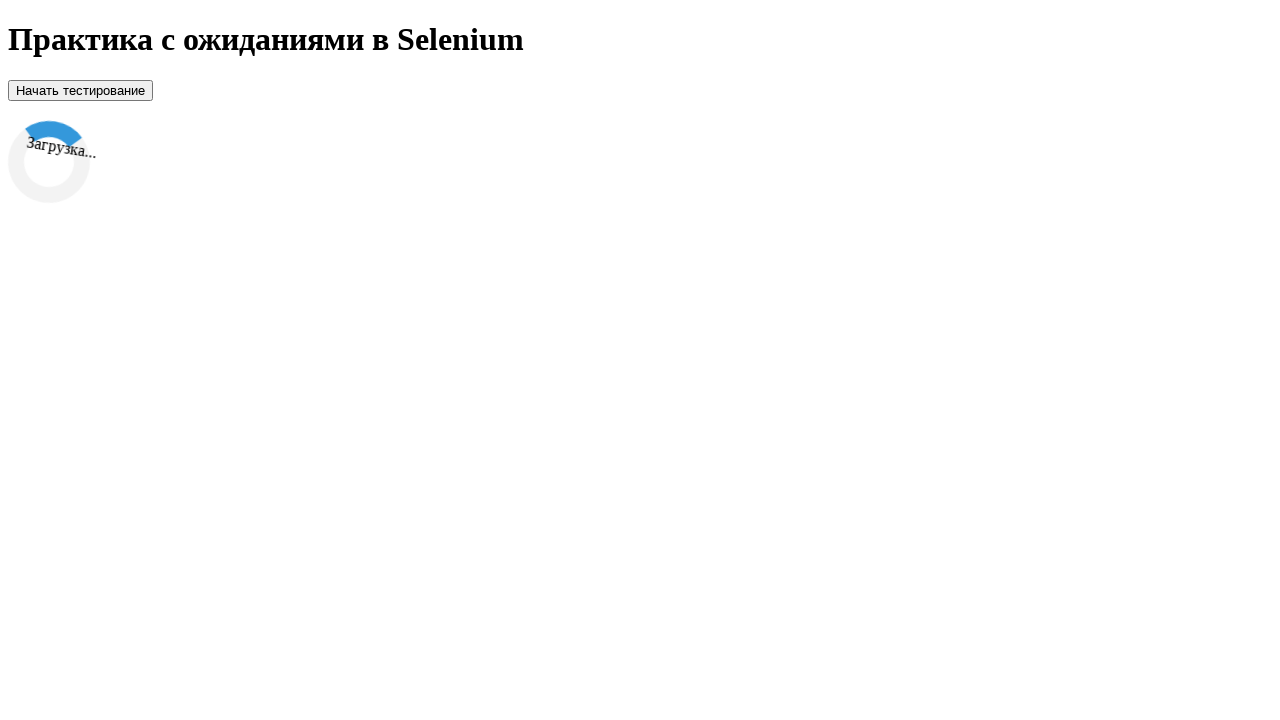

Waited for success message to appear - registration completed successfully
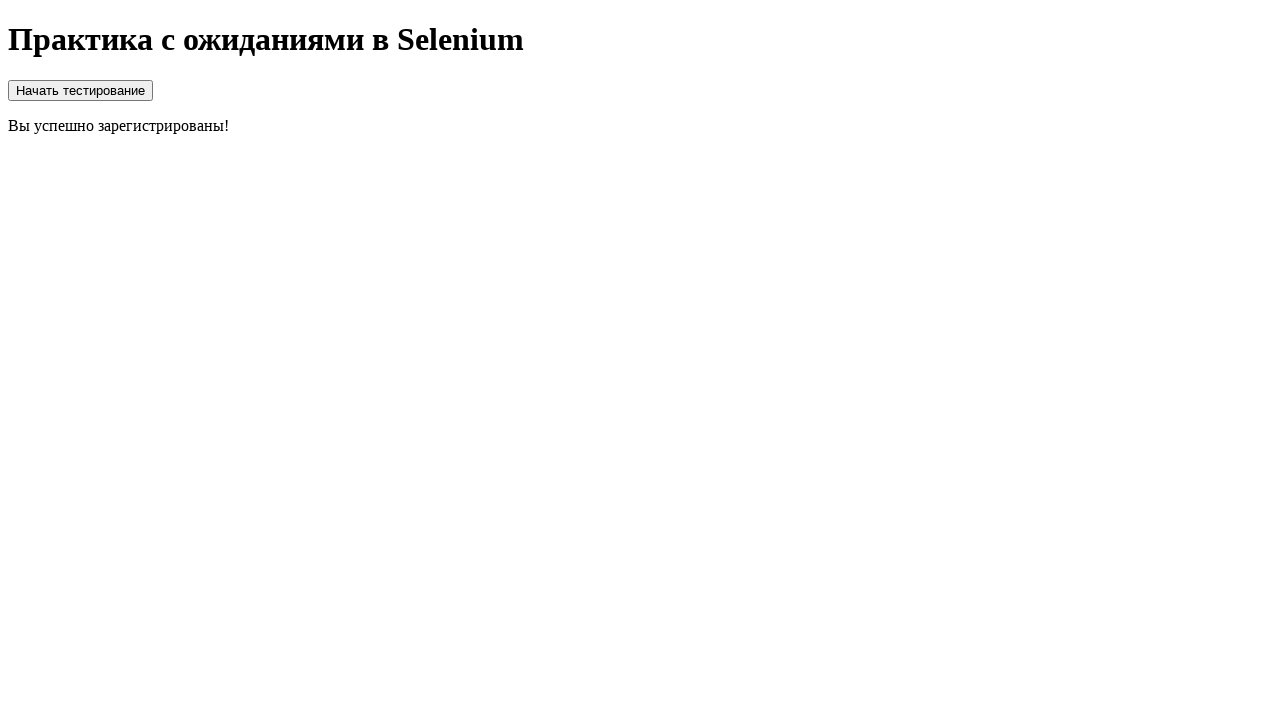

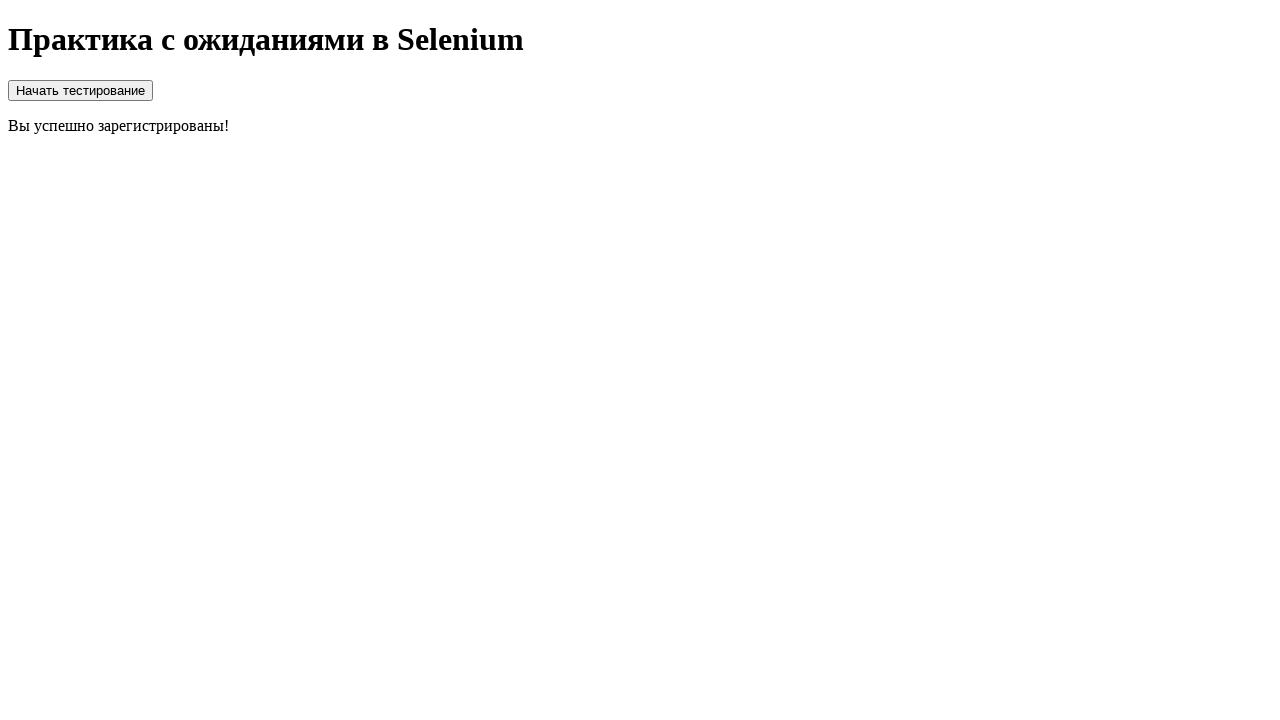